Tests clearing a prefilled text input and typing new text into it

Starting URL: https://seleniumbase.io/demo_page

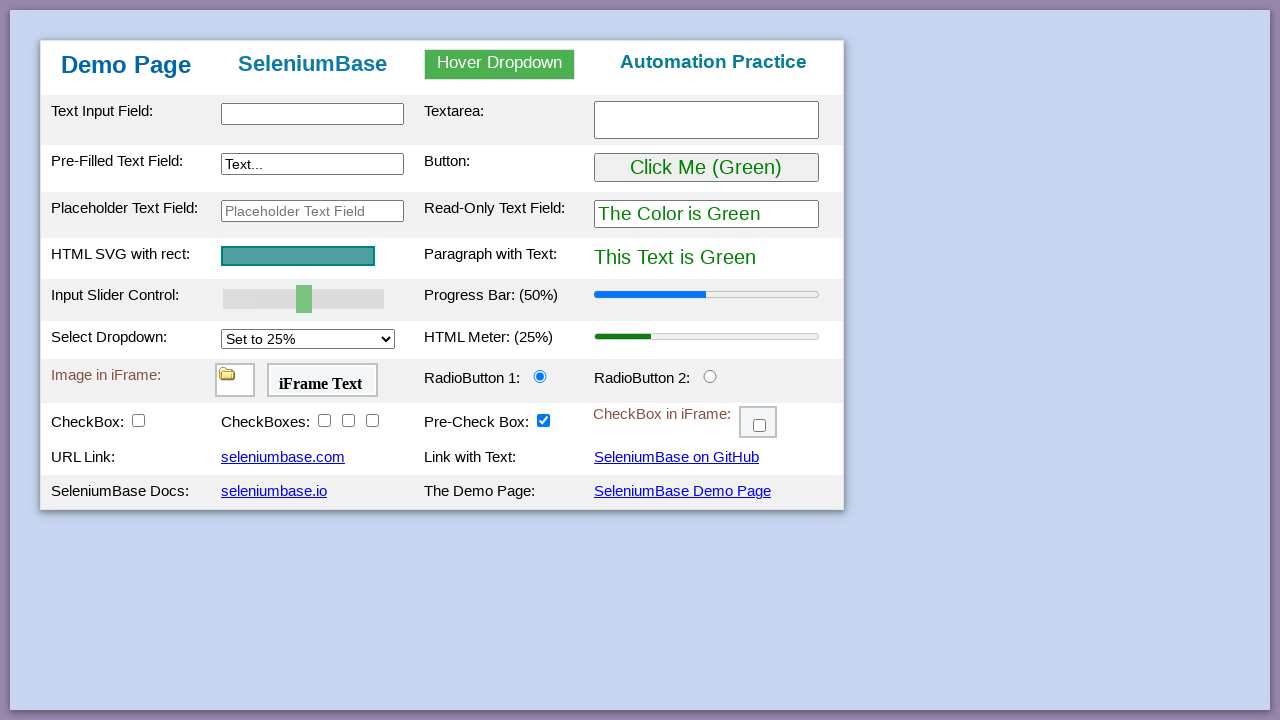

Cleared prefilled text from input field #myTextInput2 on input#myTextInput2
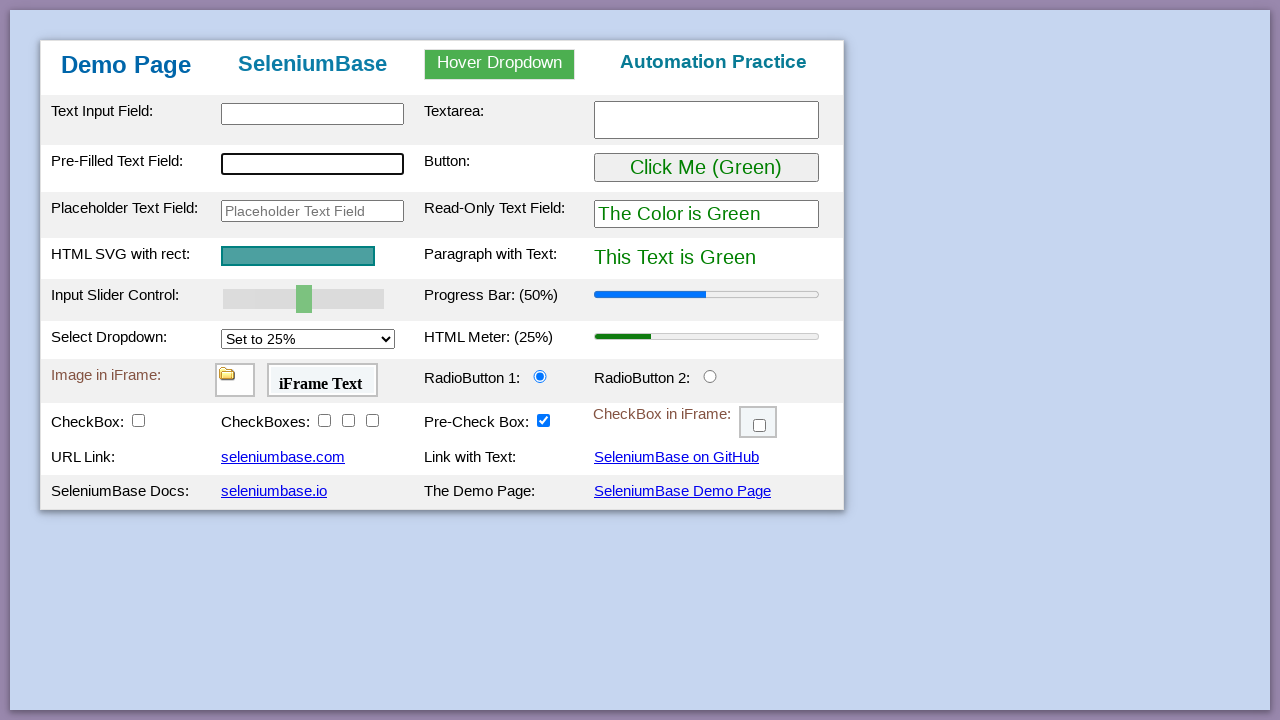

Typed 'Test Data' into input field #myTextInput2 on input#myTextInput2
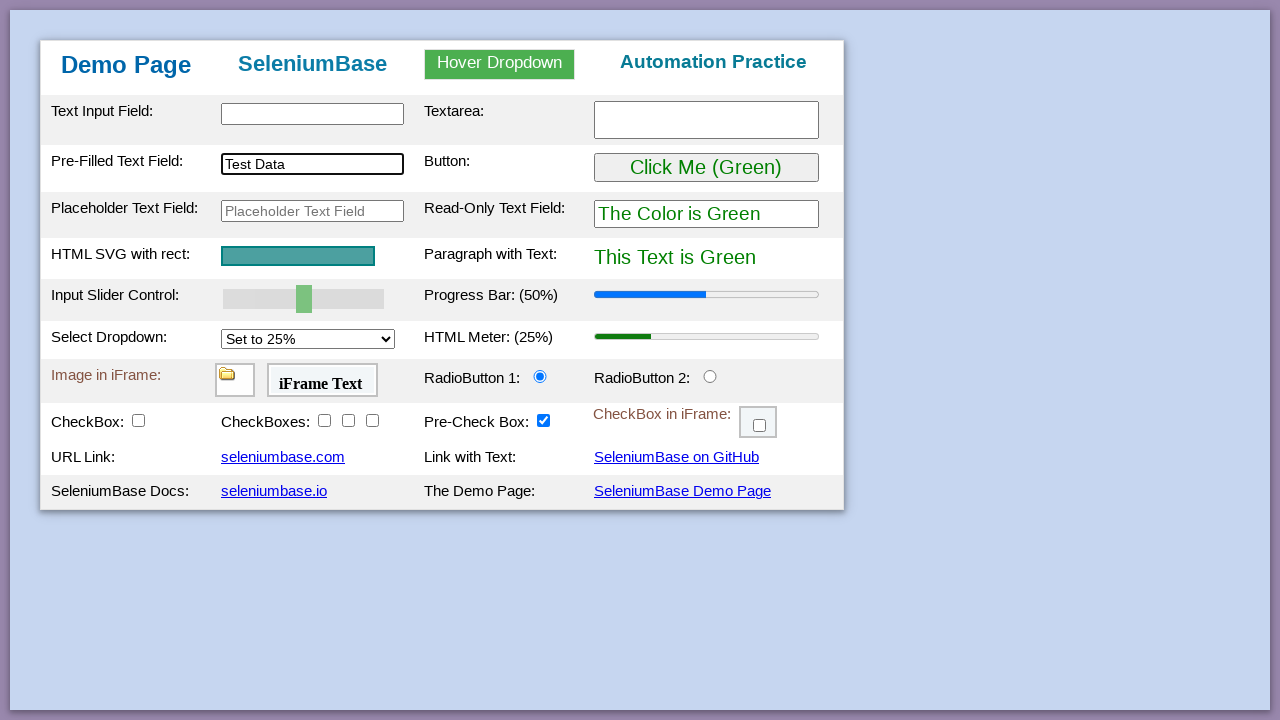

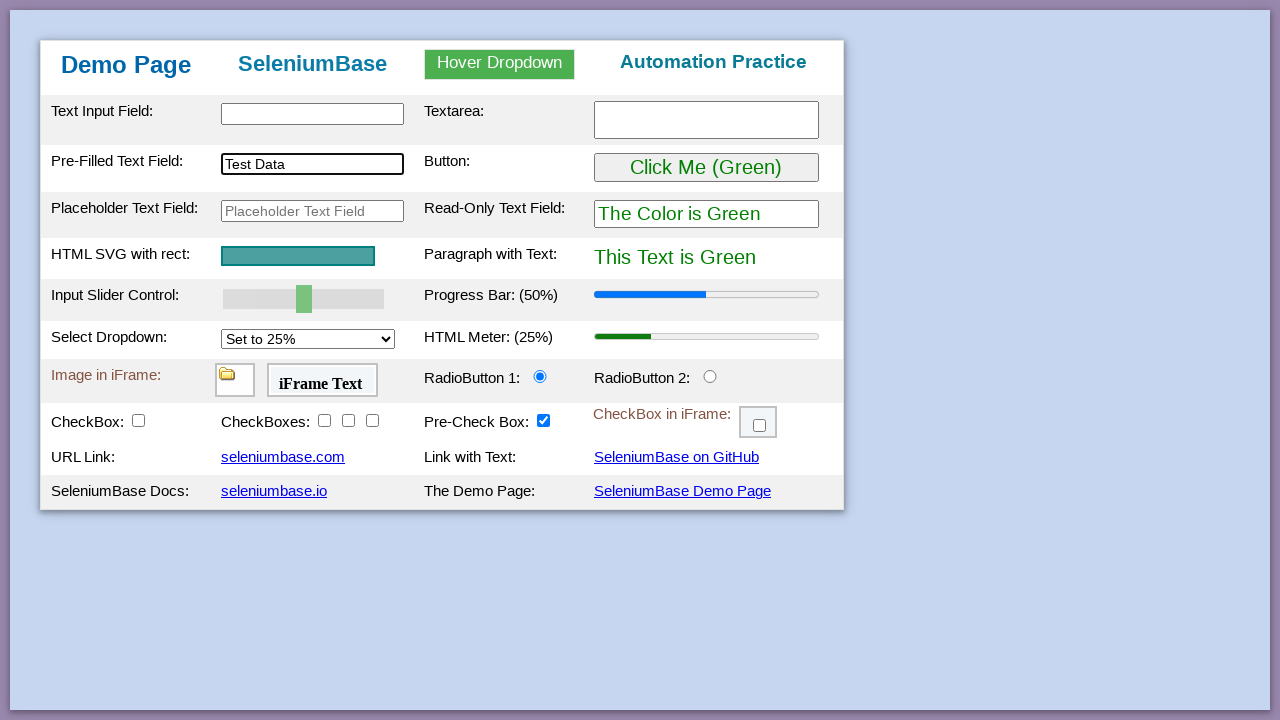